Tests GitHub homepage by navigating to it and verifying the page title contains "GitHub"

Starting URL: https://github.com

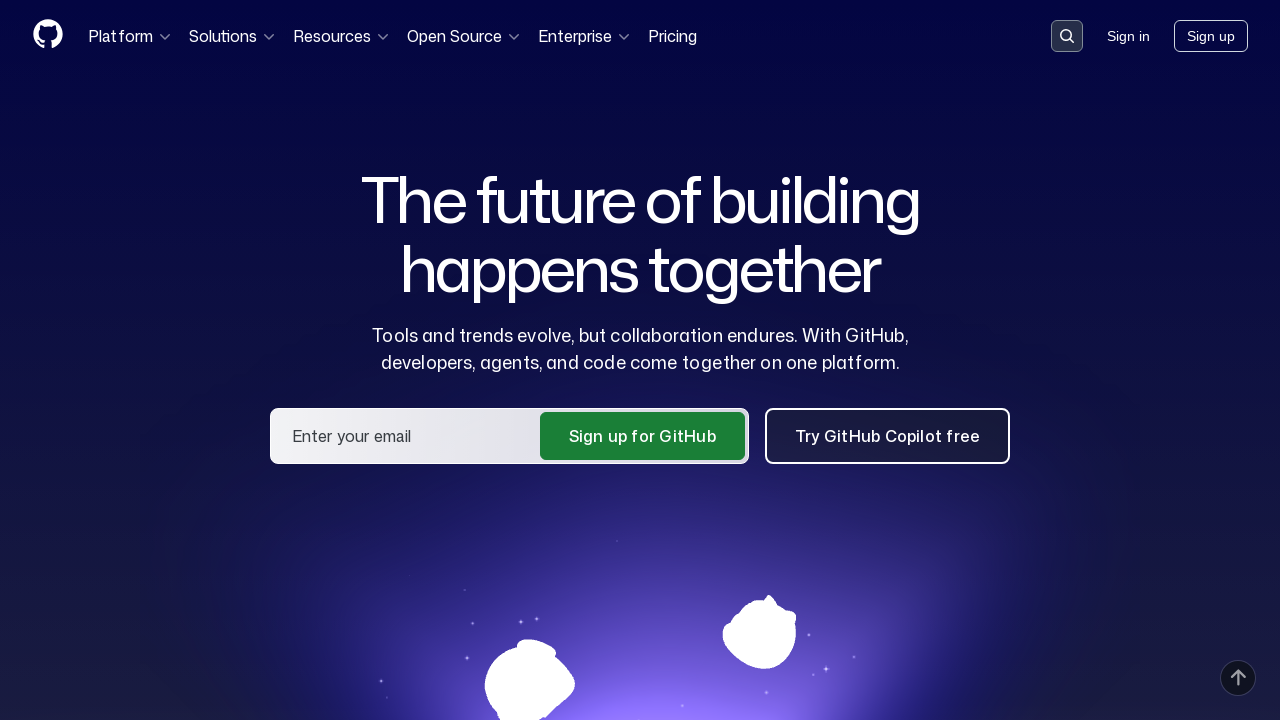

Navigated to GitHub homepage
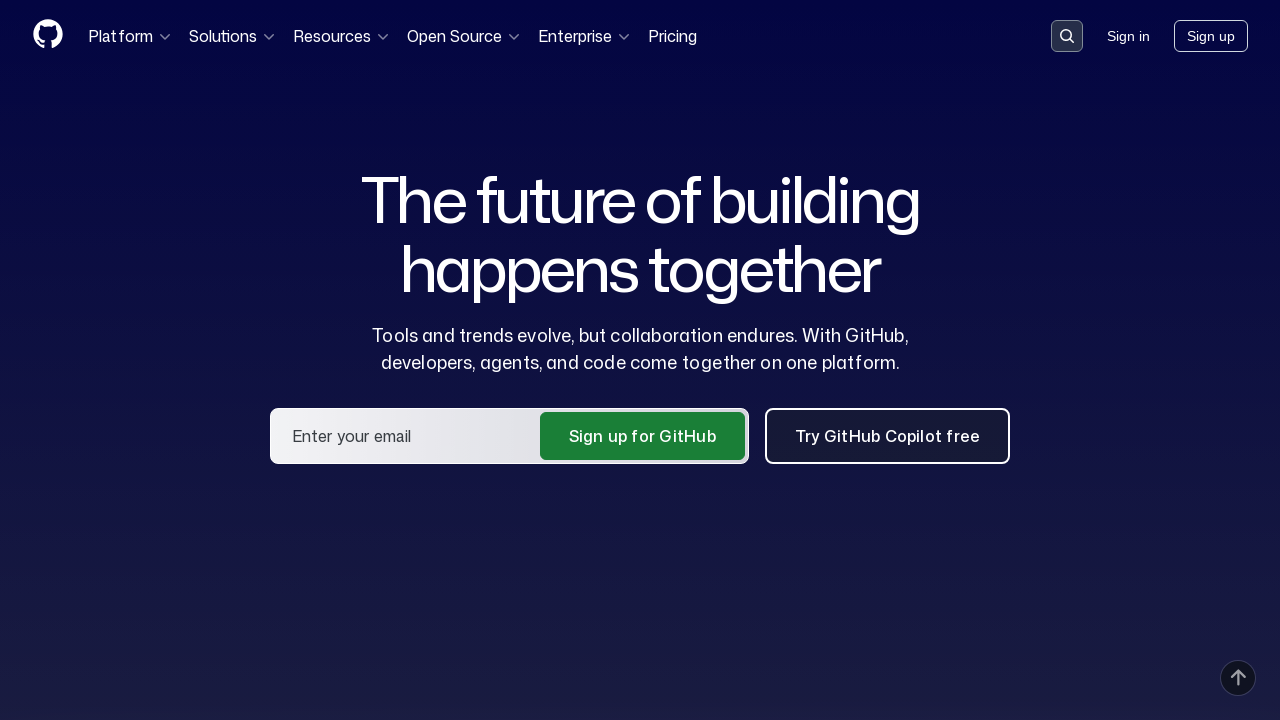

Waited for page to load (domcontentloaded)
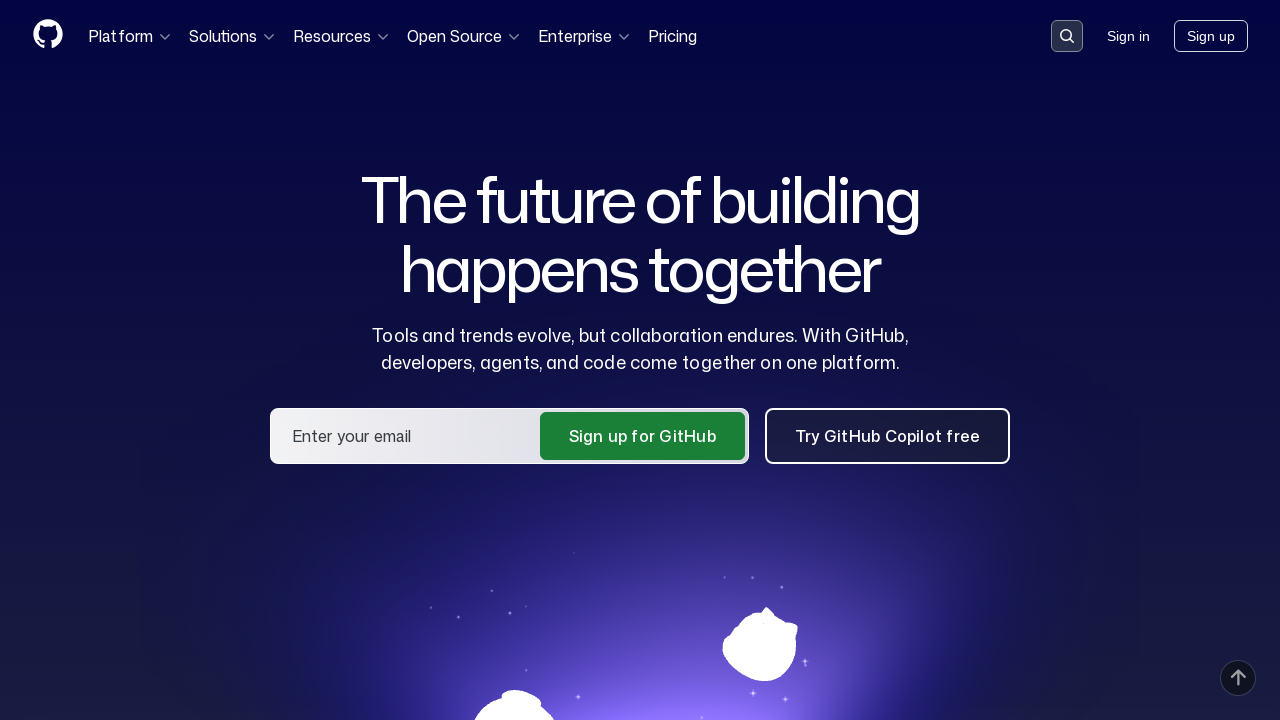

Verified page title contains 'GitHub'
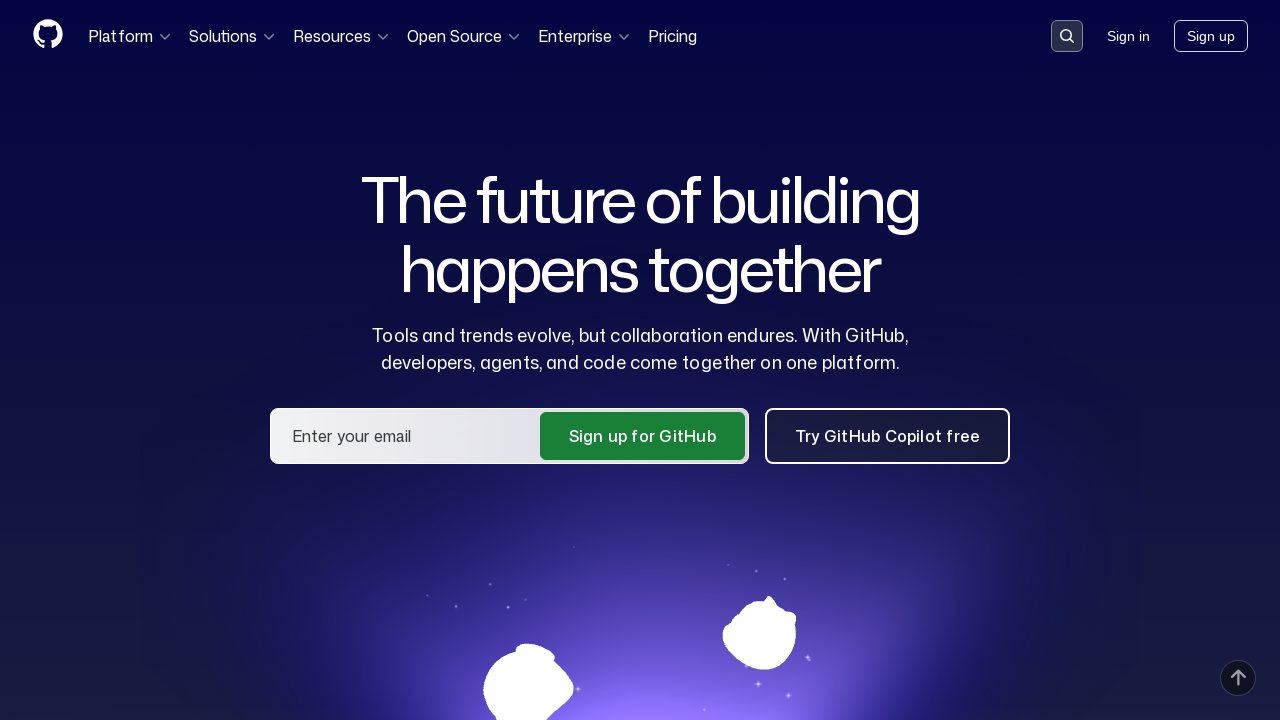

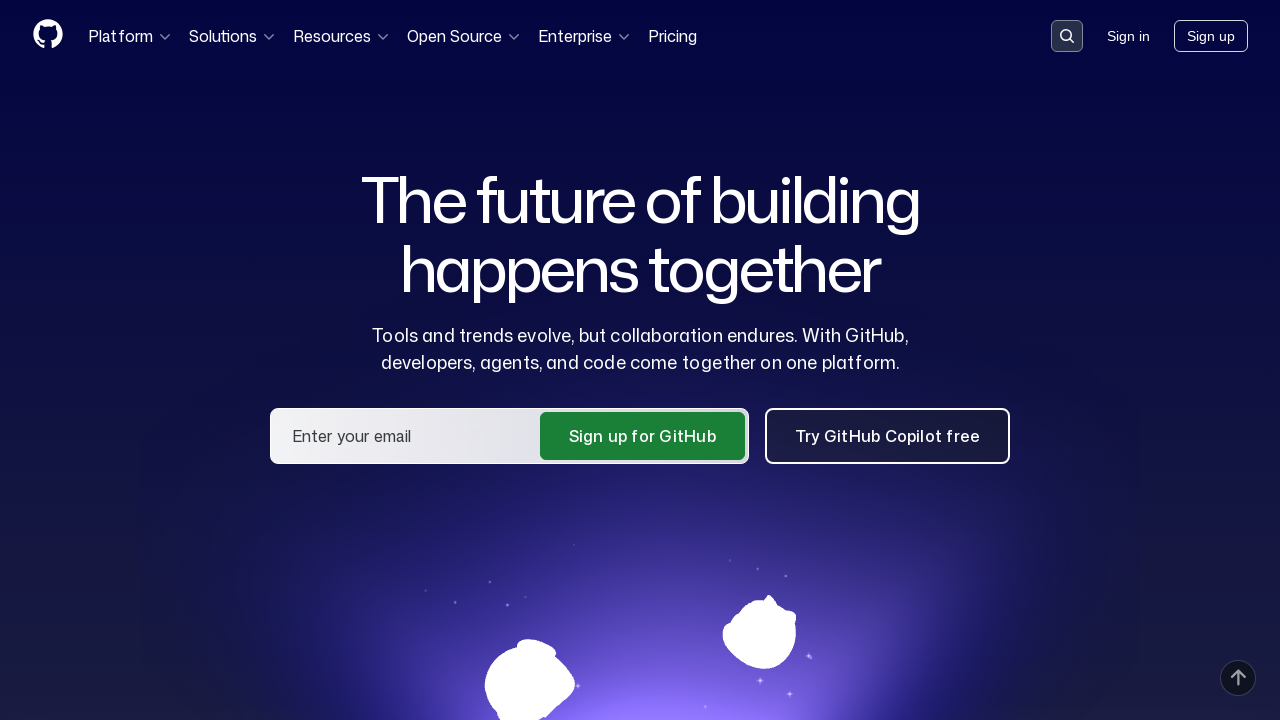